Tests radio button functionality by verifying that radio button options are enabled on the page

Starting URL: https://demoqa.com/radio-button

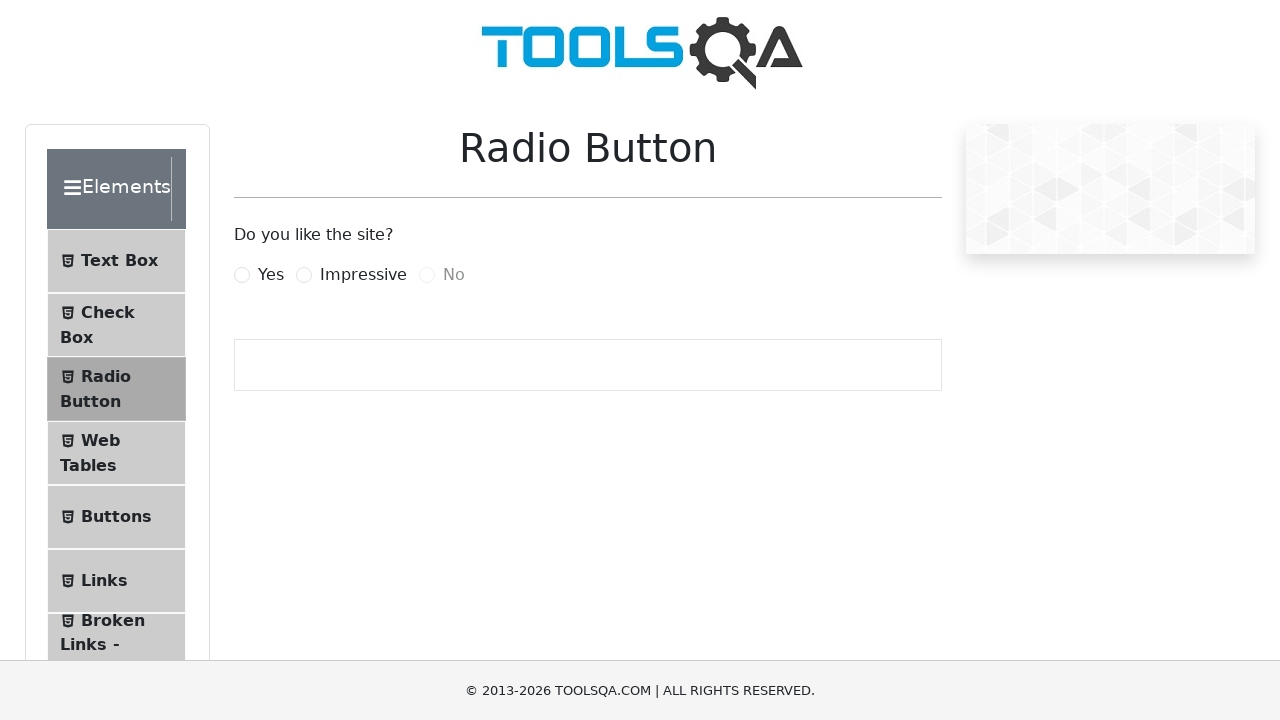

Navigated to radio button test page
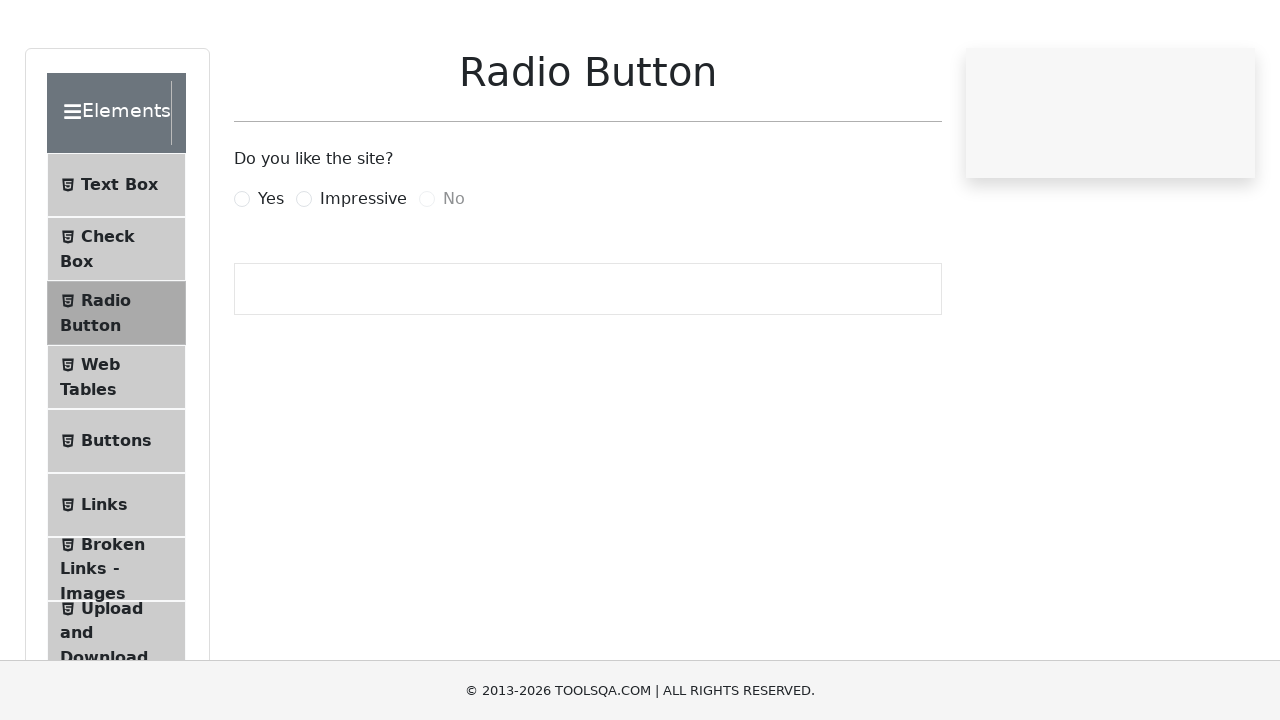

Located 'Yes' radio button element
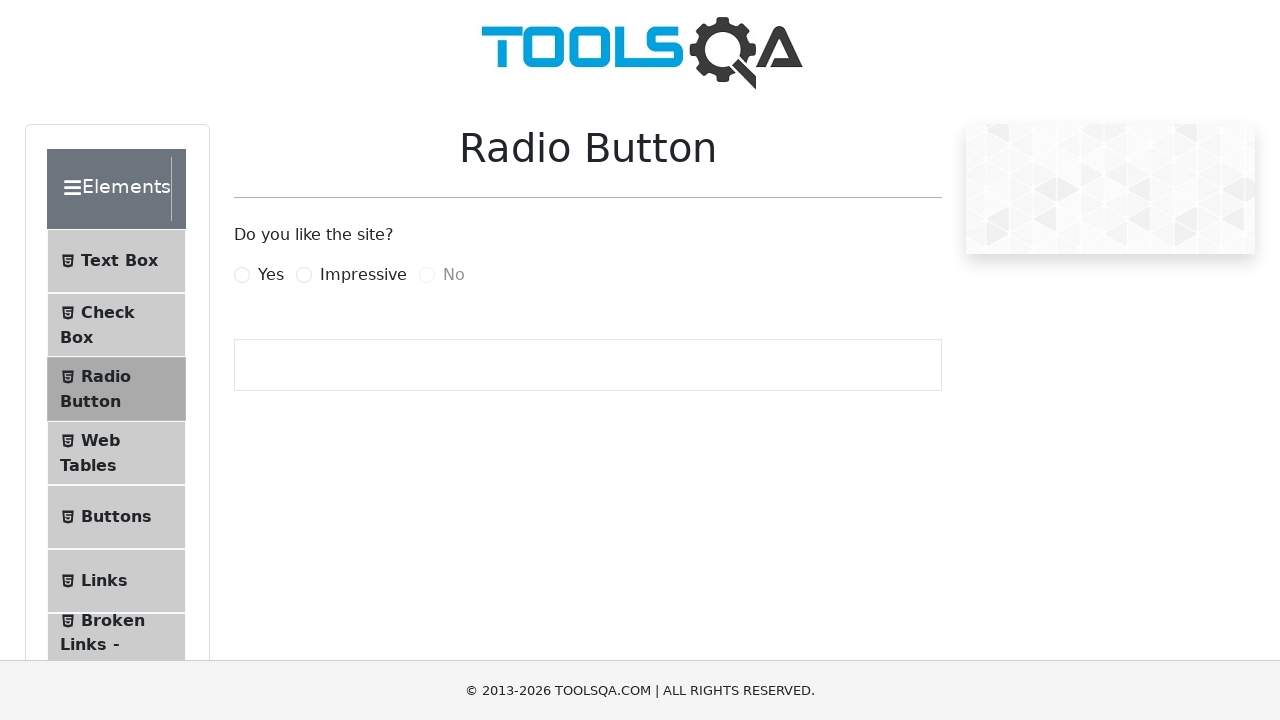

Verified 'Yes' radio button is enabled
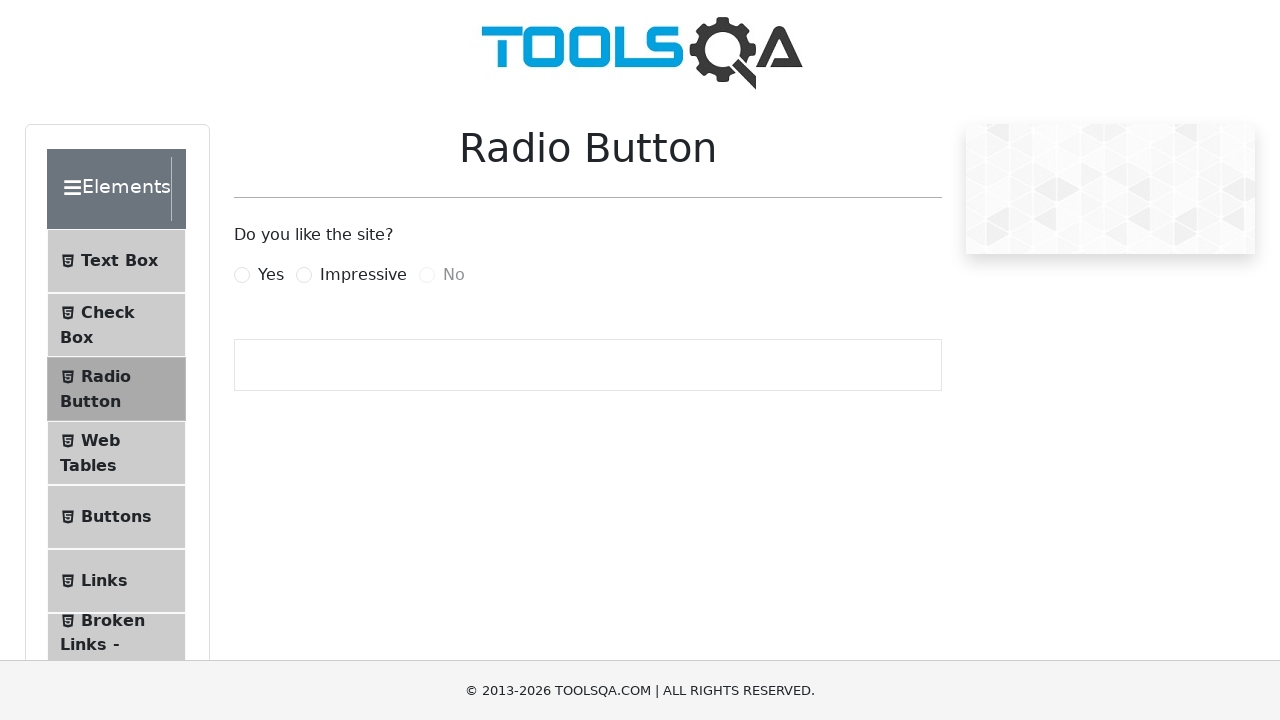

Located 'Impressive' radio button element
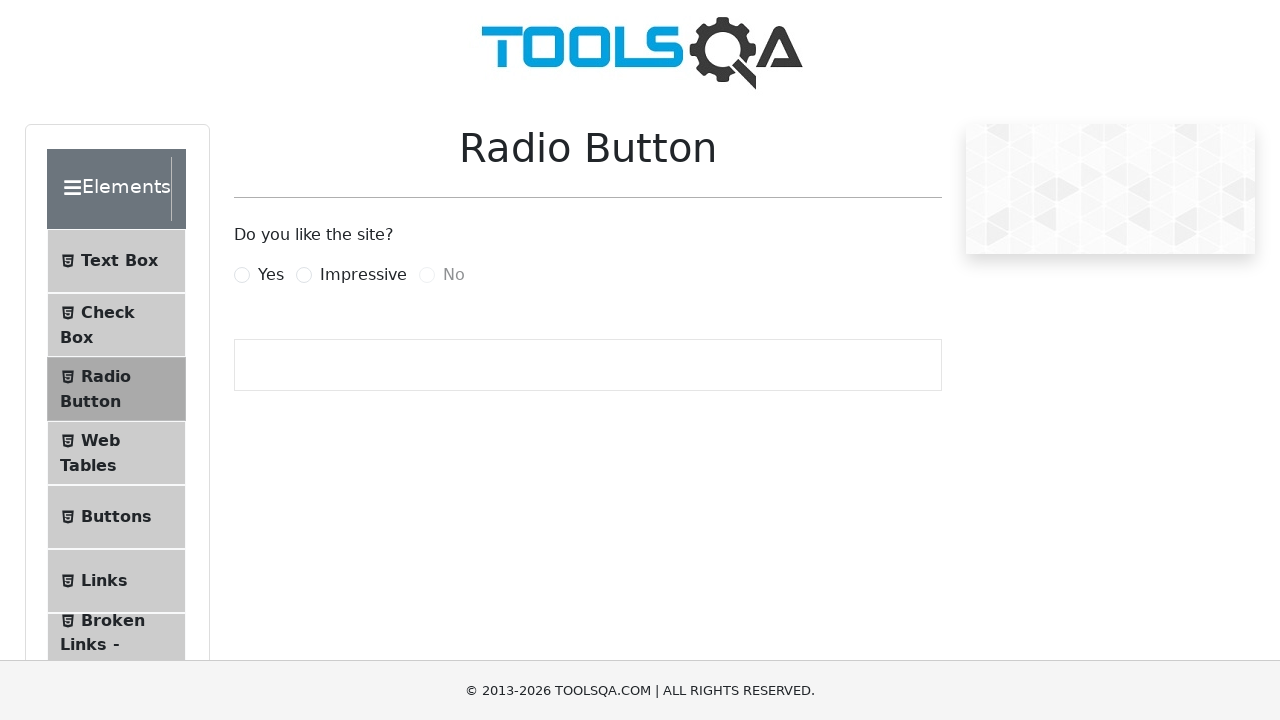

Verified 'Impressive' radio button is enabled
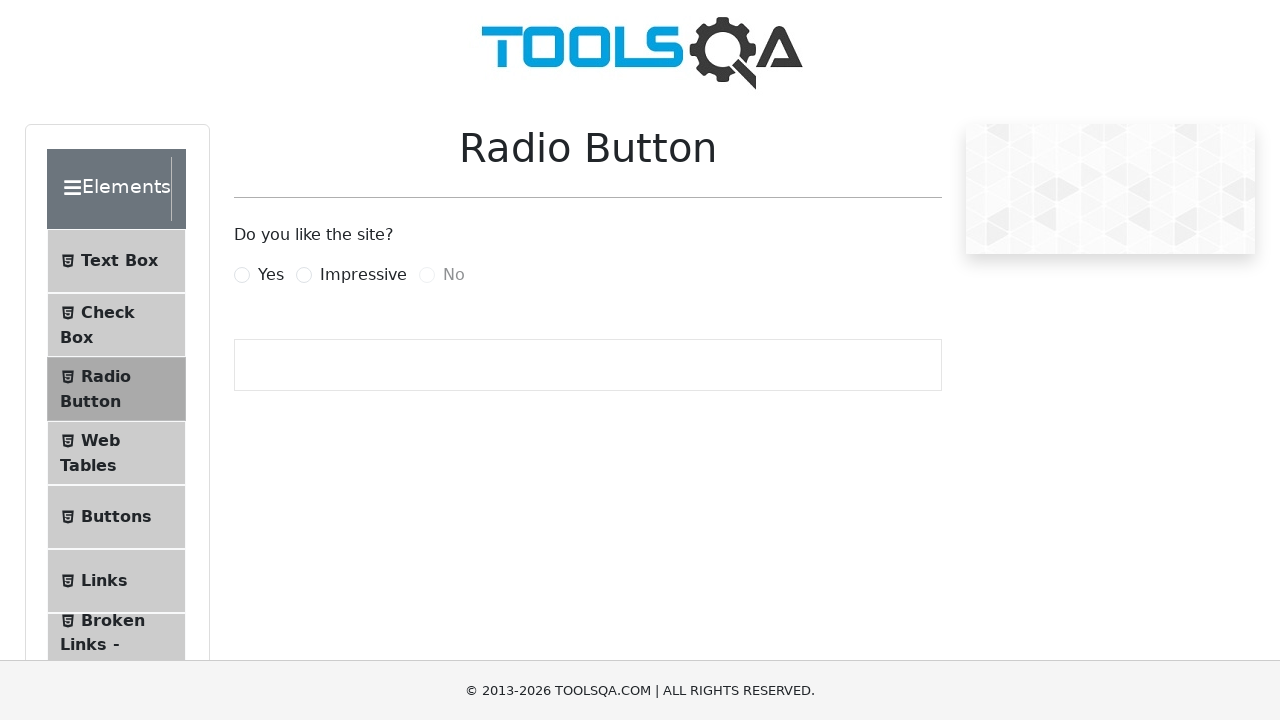

Located 'No' radio button element
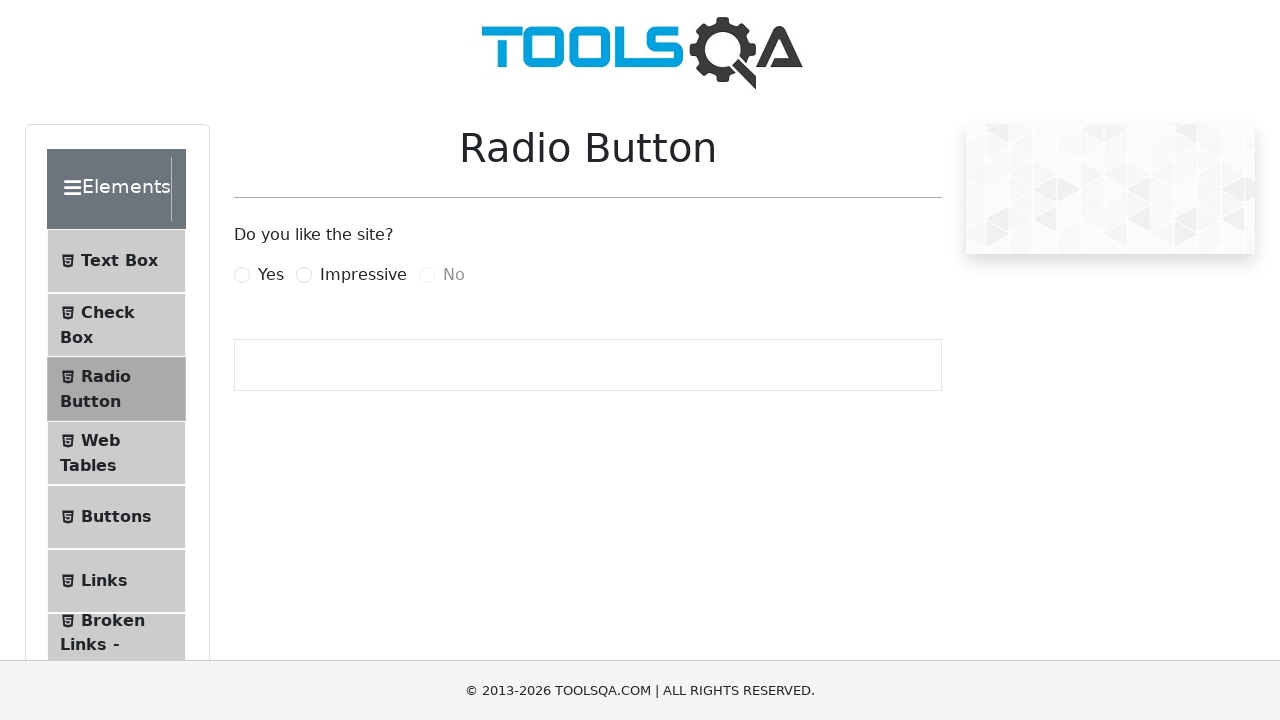

Verified 'No' radio button is disabled as expected
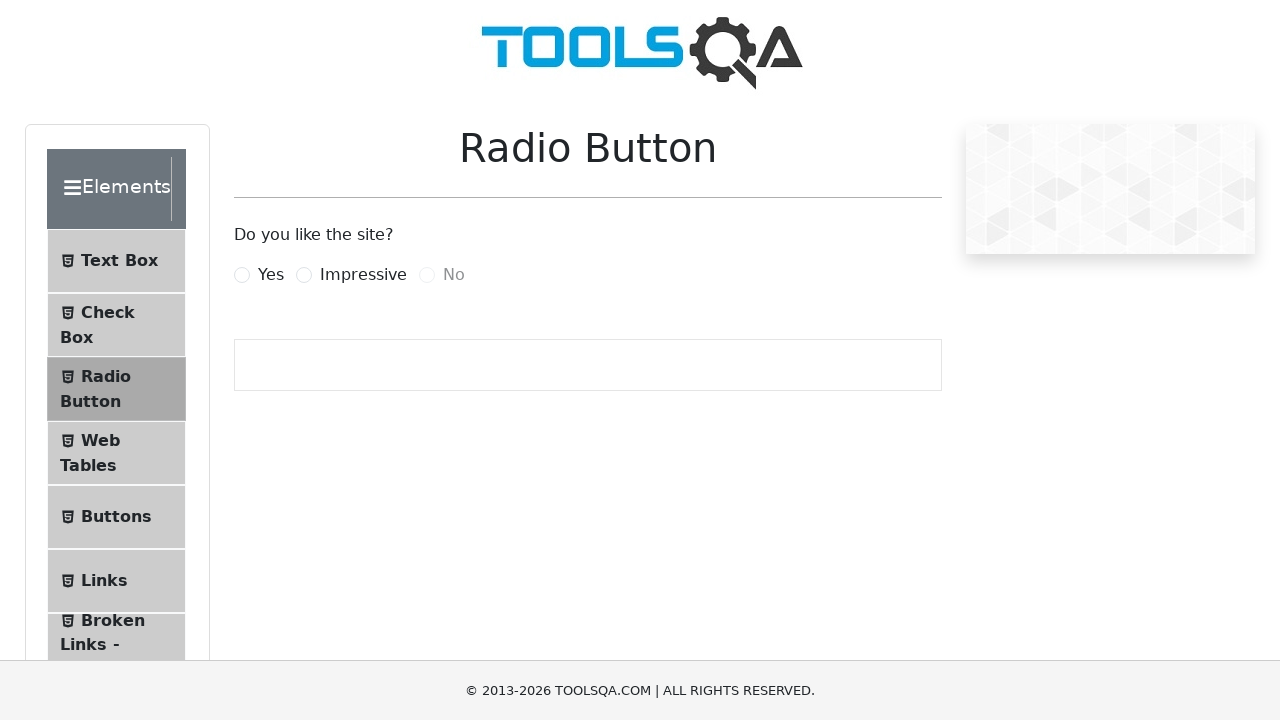

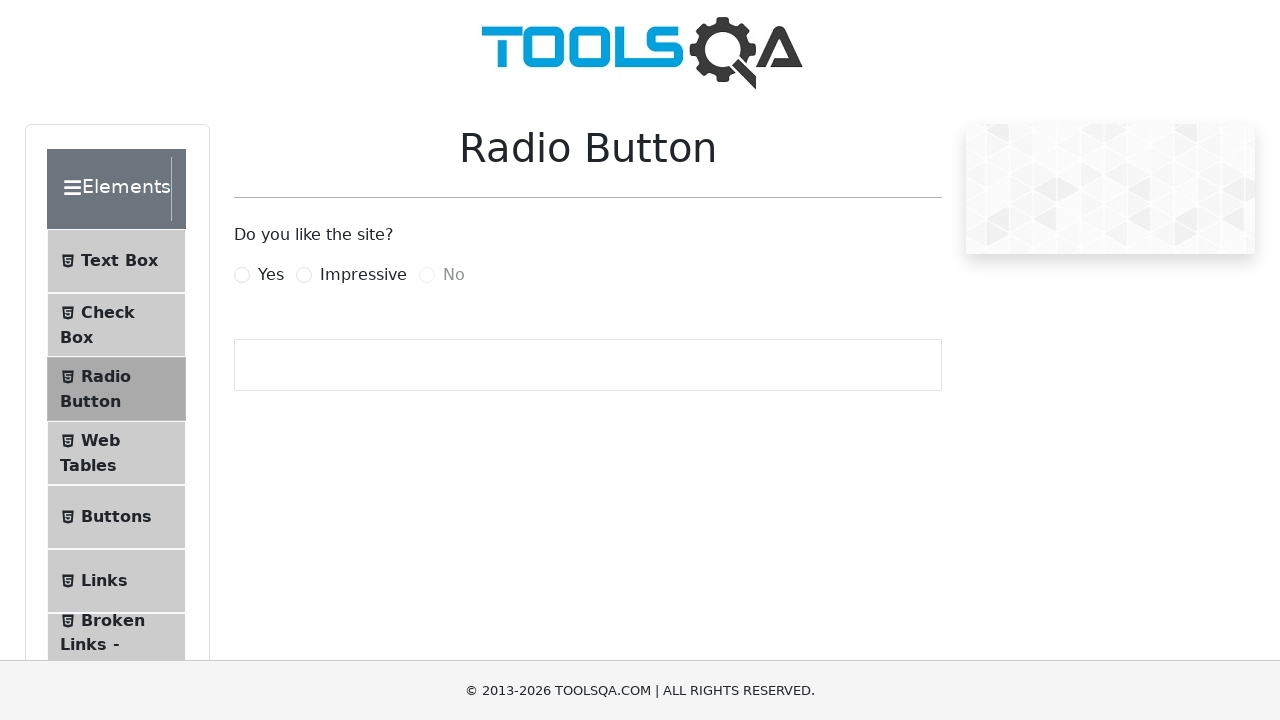